Adds a task, deletes it by clicking the destroy button, and verifies the list is empty

Starting URL: https://todomvc.com/examples/react/dist

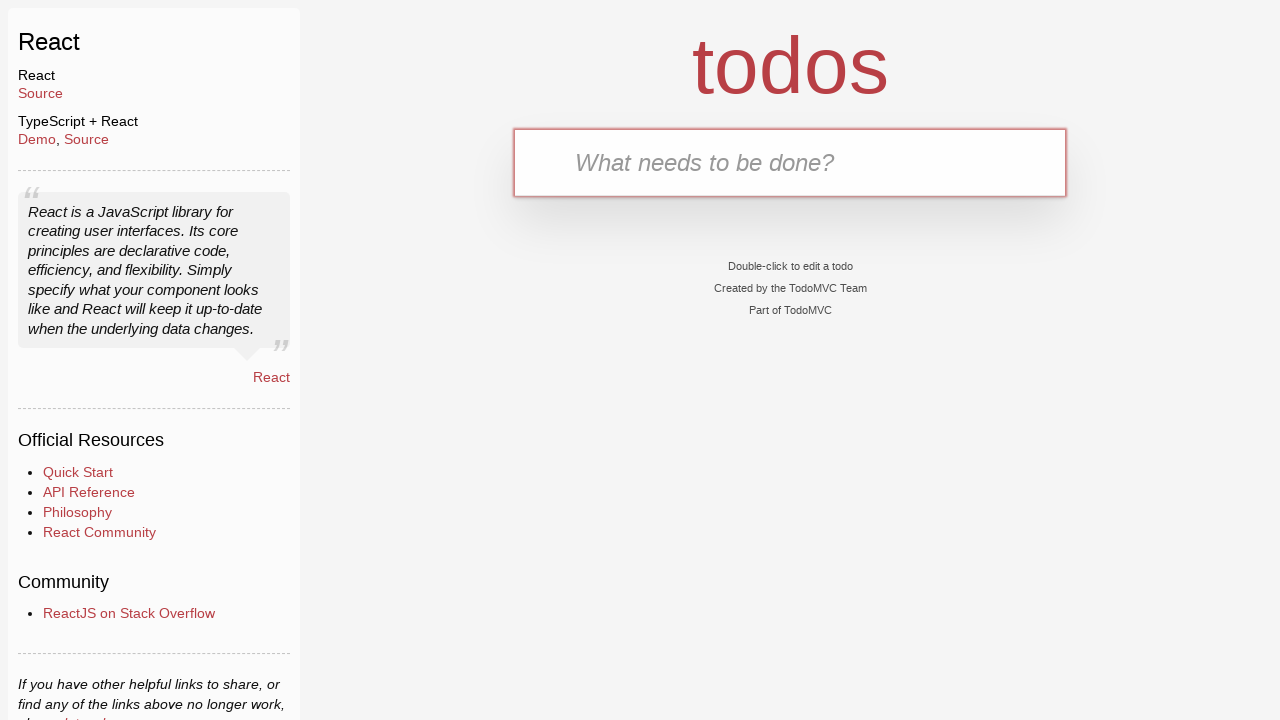

Filled new task input with 'Temporary task to delete' on .new-todo
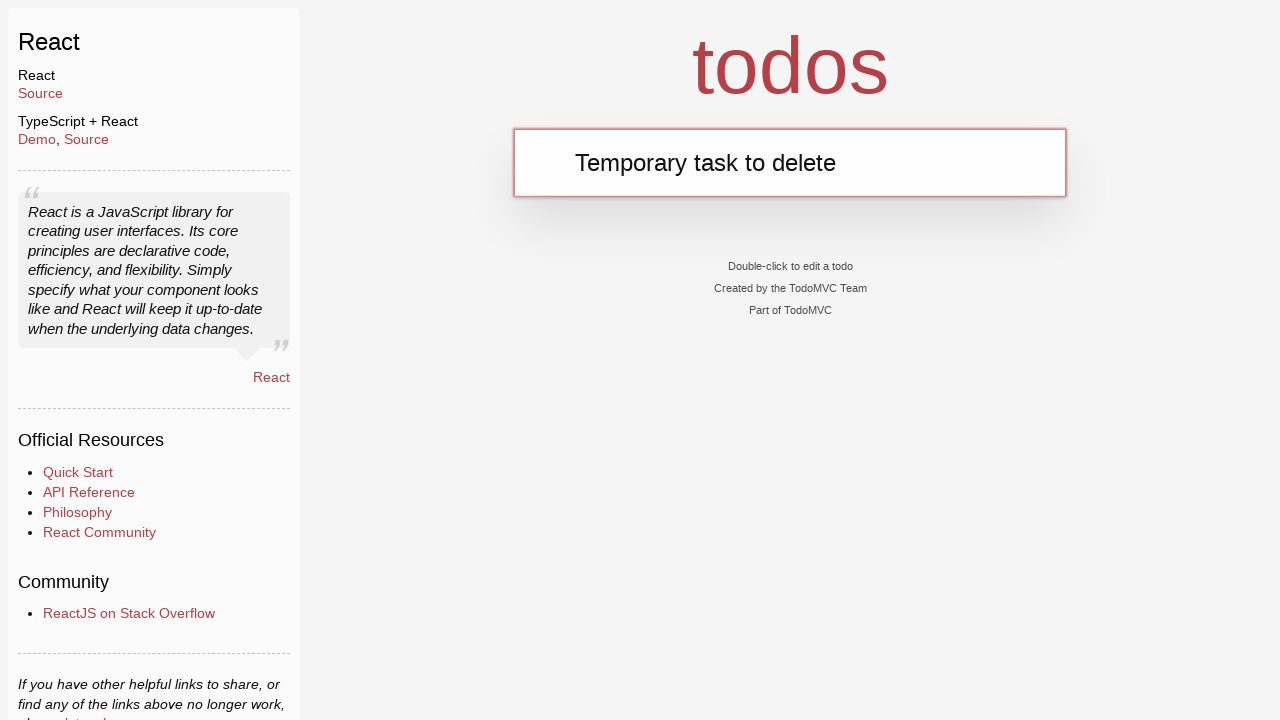

Pressed Enter to add the task on .new-todo
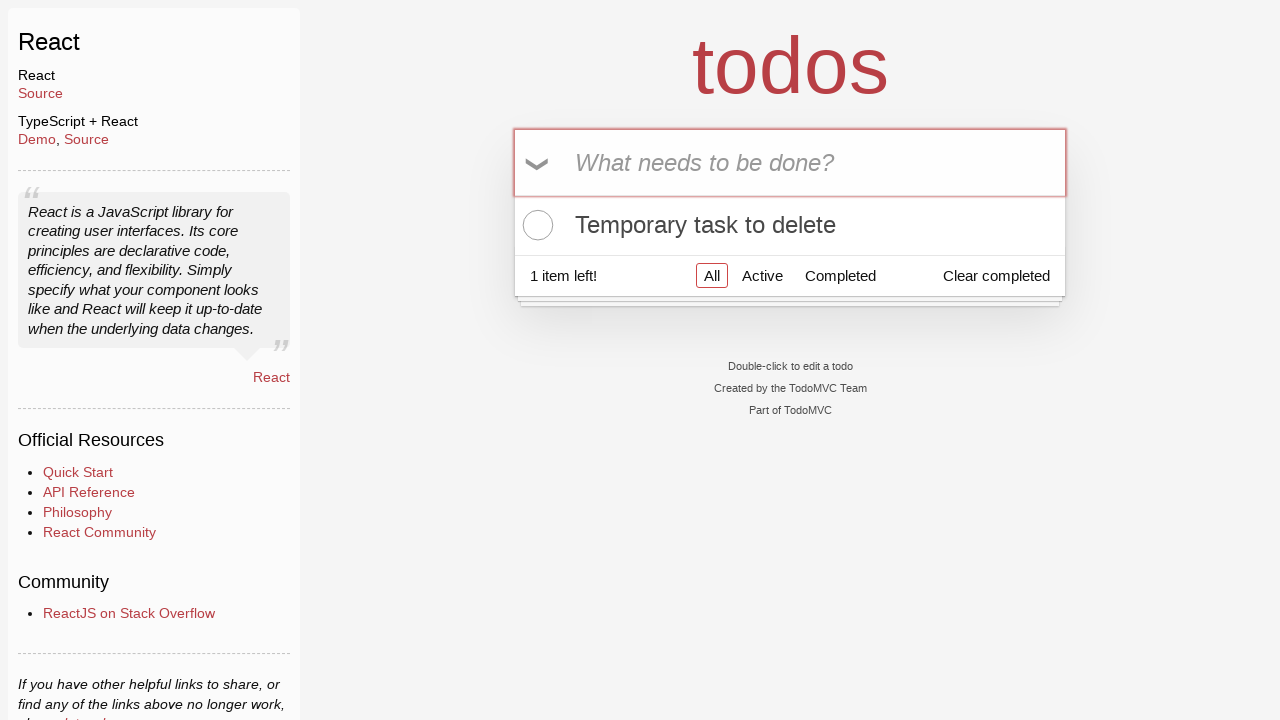

Task appeared in the list
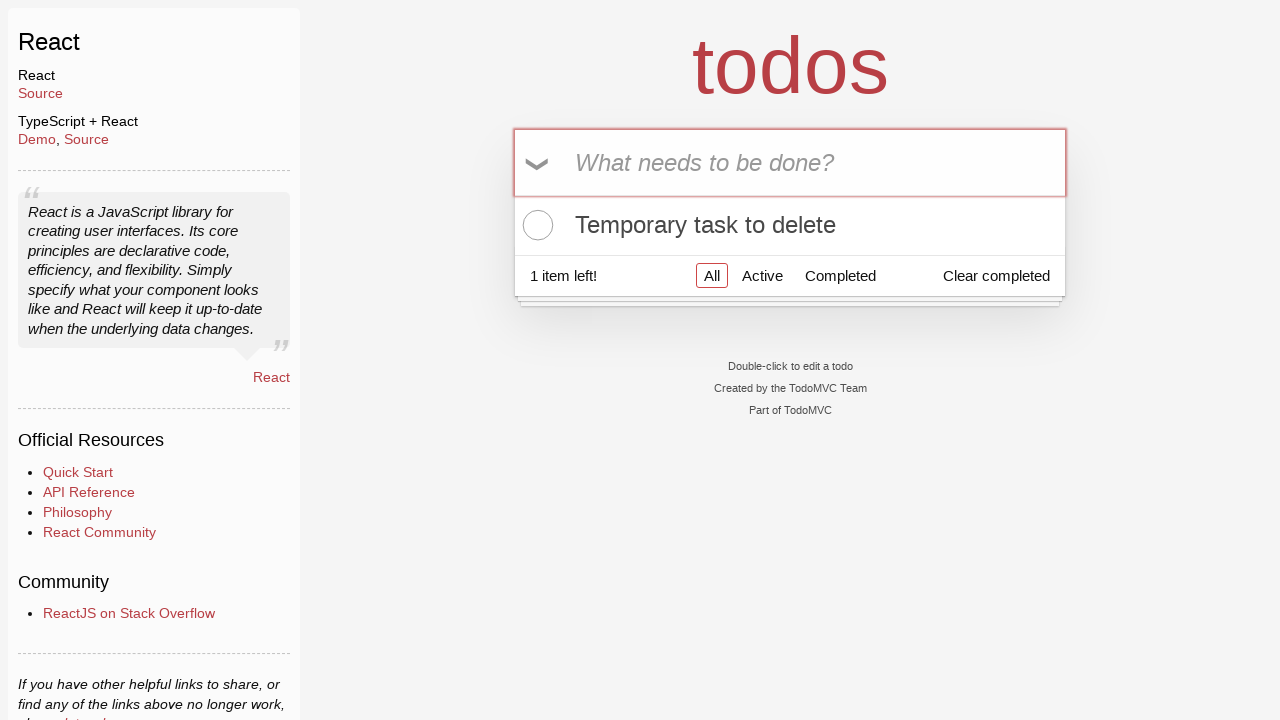

Hovered over the task to reveal delete button at (790, 225) on .todo-list li
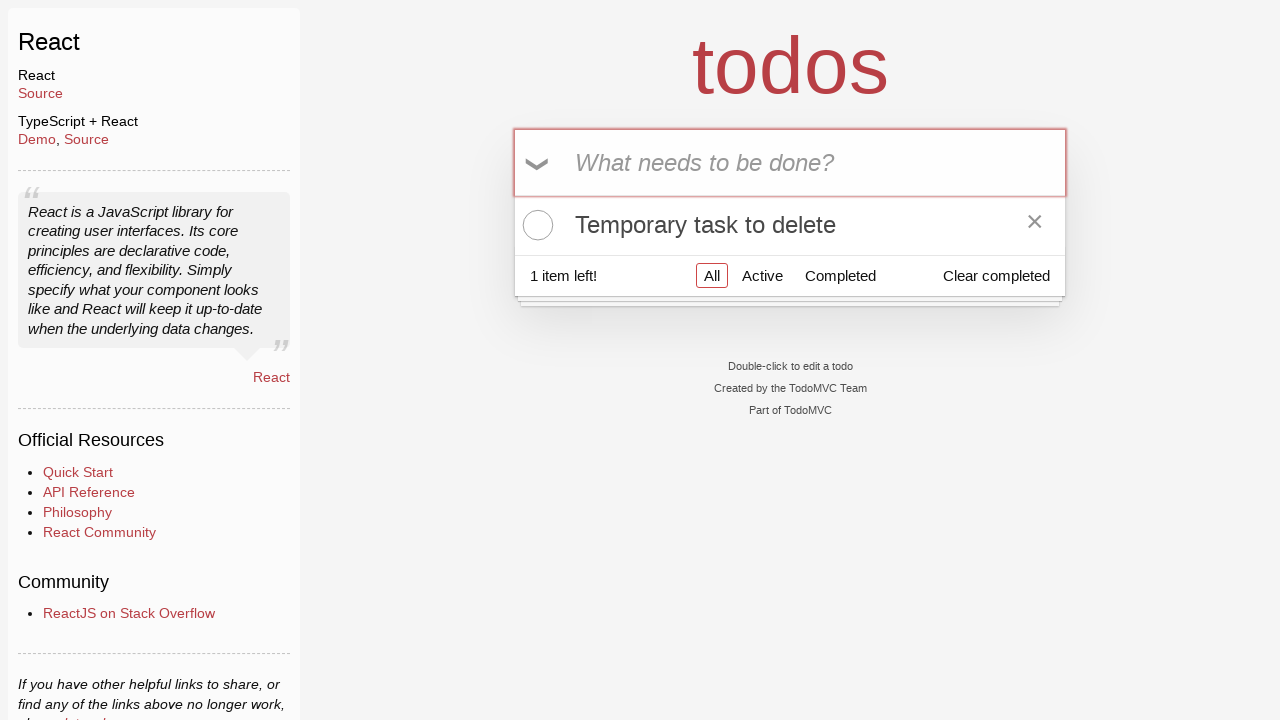

Clicked the destroy button to delete the task at (1035, 225) on .todo-list li .destroy
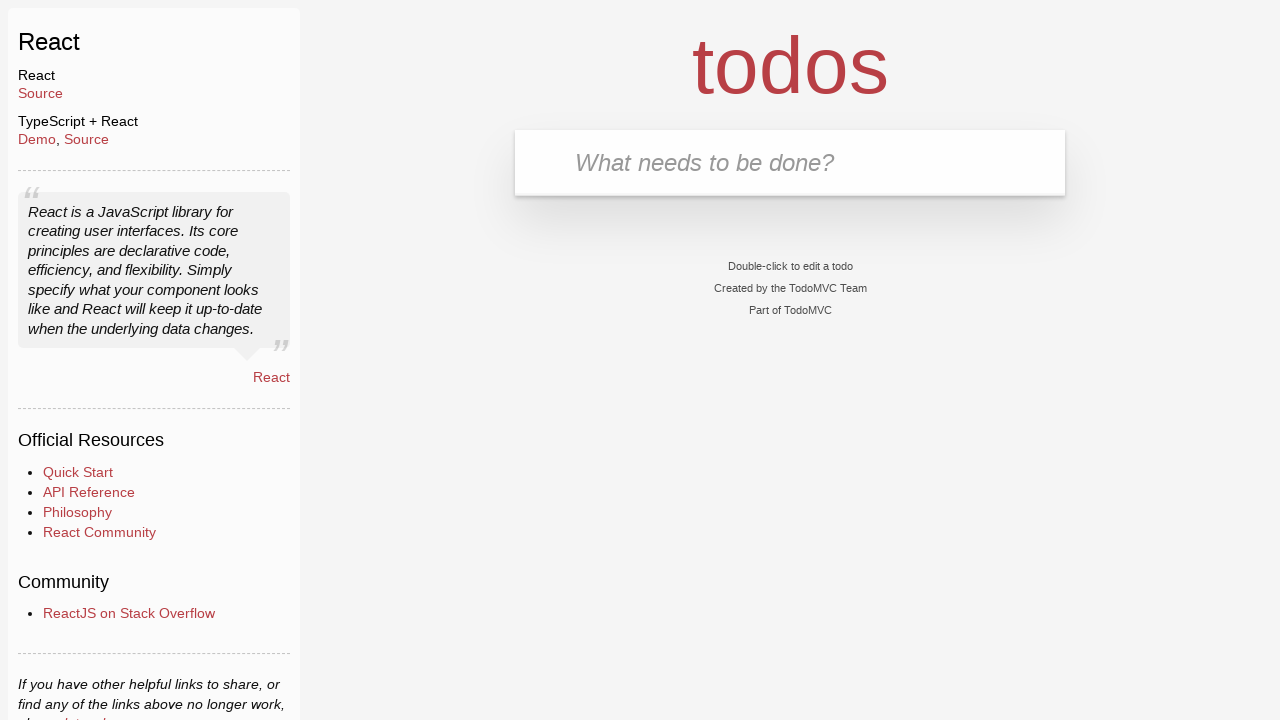

Verified the task list is now empty
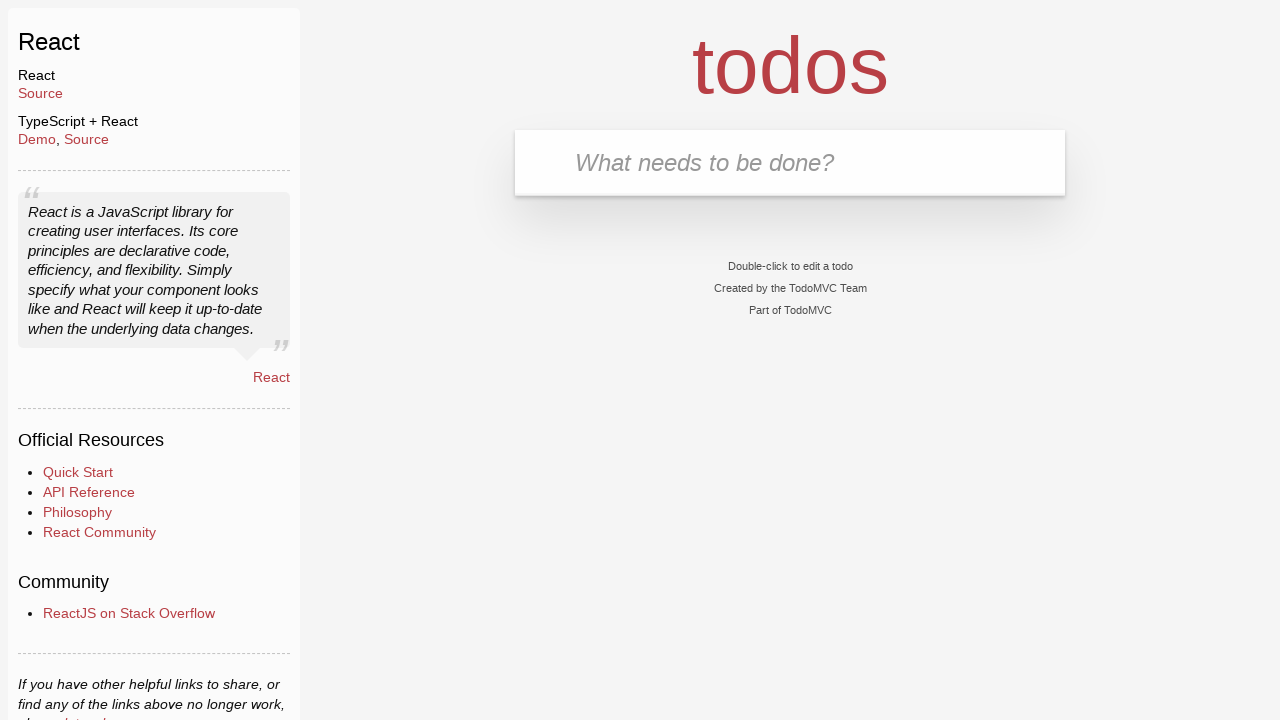

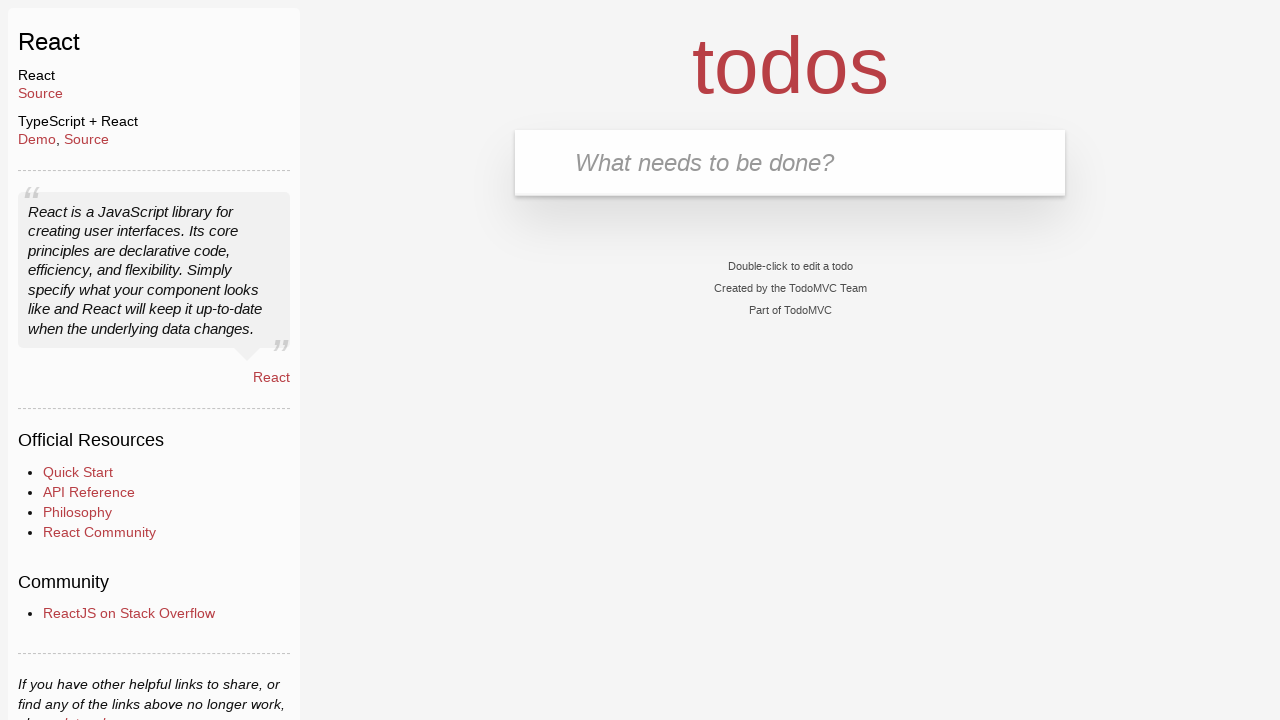